Tests JavaScript alert functionality on DemoQA site by clicking the alert button and handling the browser alert dialog

Starting URL: https://demoqa.com/alerts

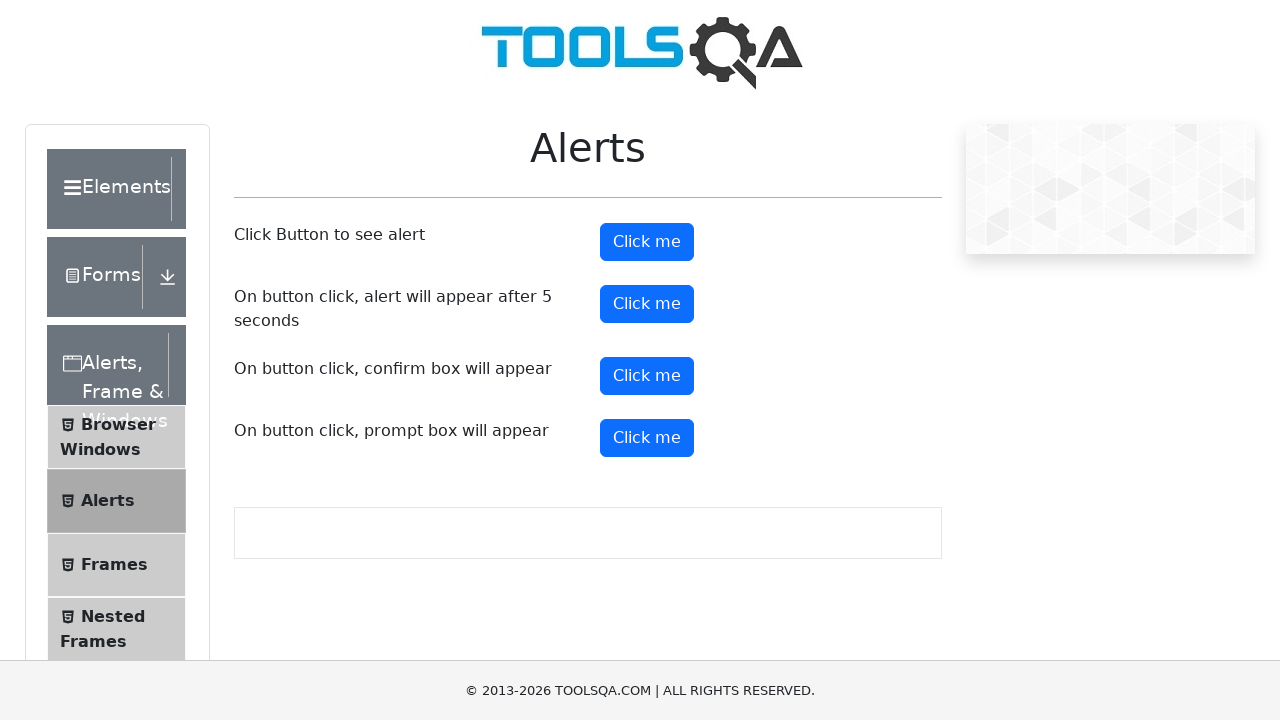

Clicked the alert button to trigger JavaScript alert at (647, 242) on button#alertButton
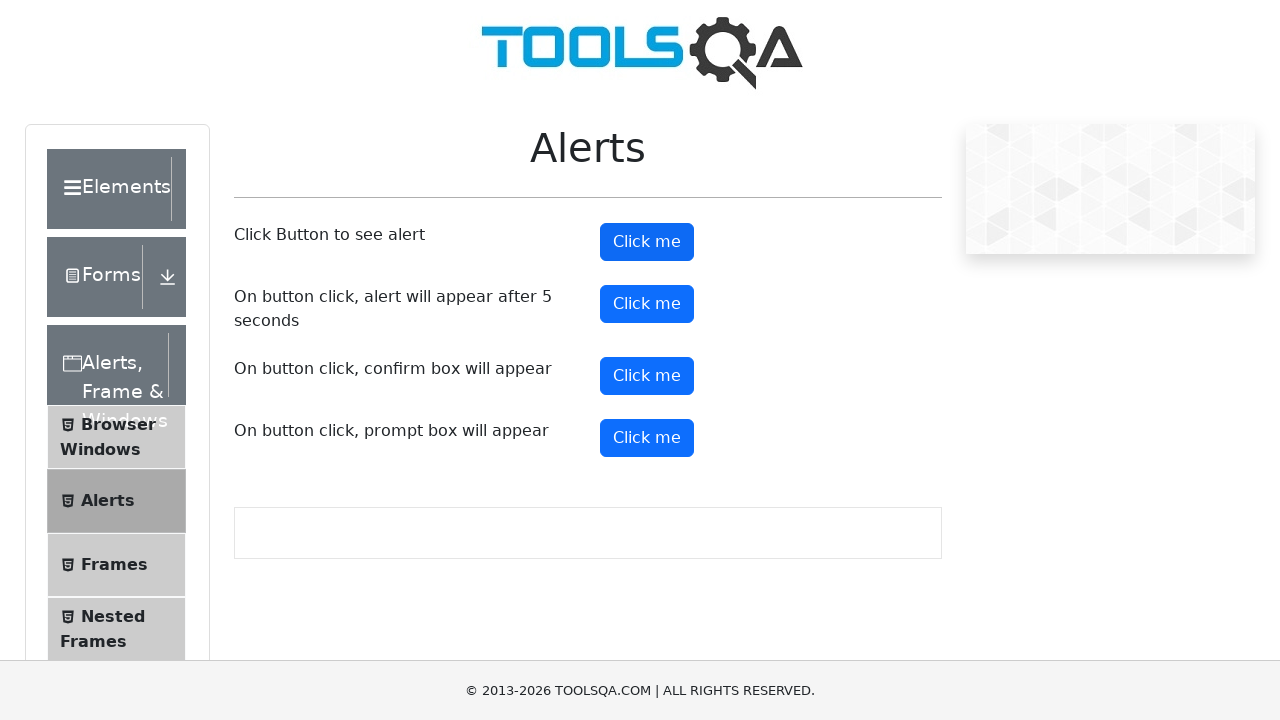

Set up dialog handler to accept alerts
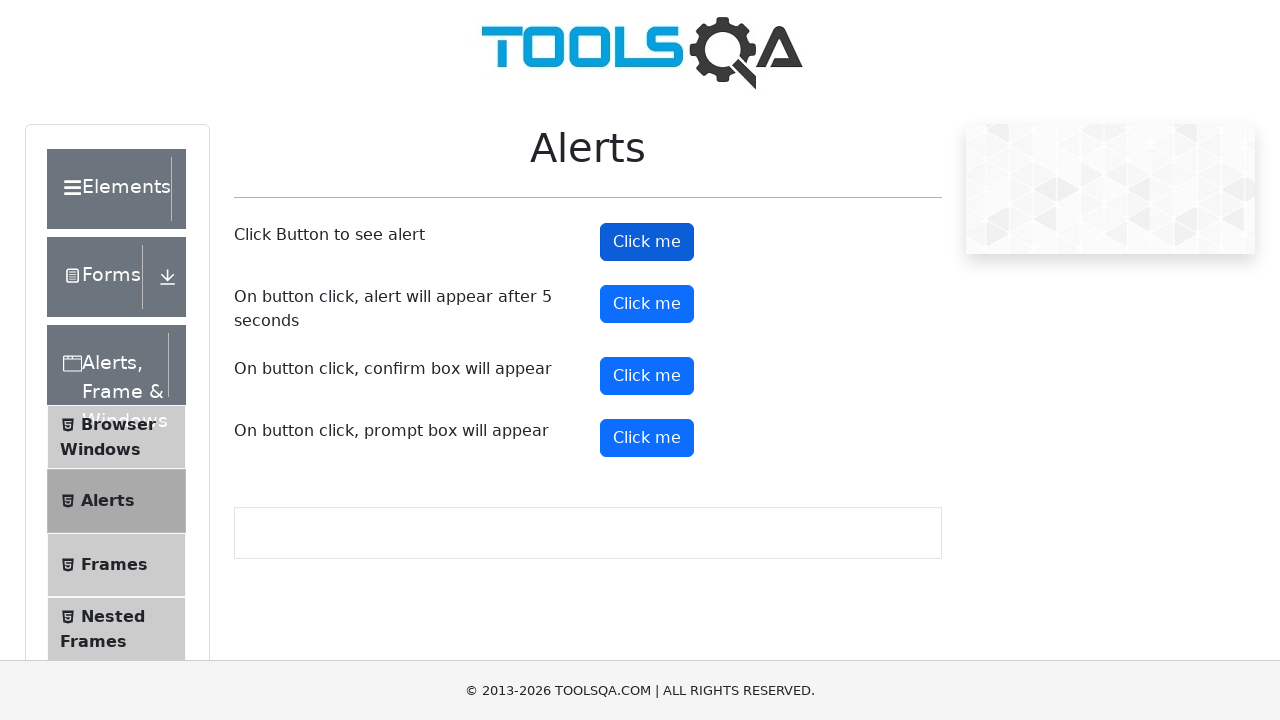

Set up one-time dialog handler to accept the alert
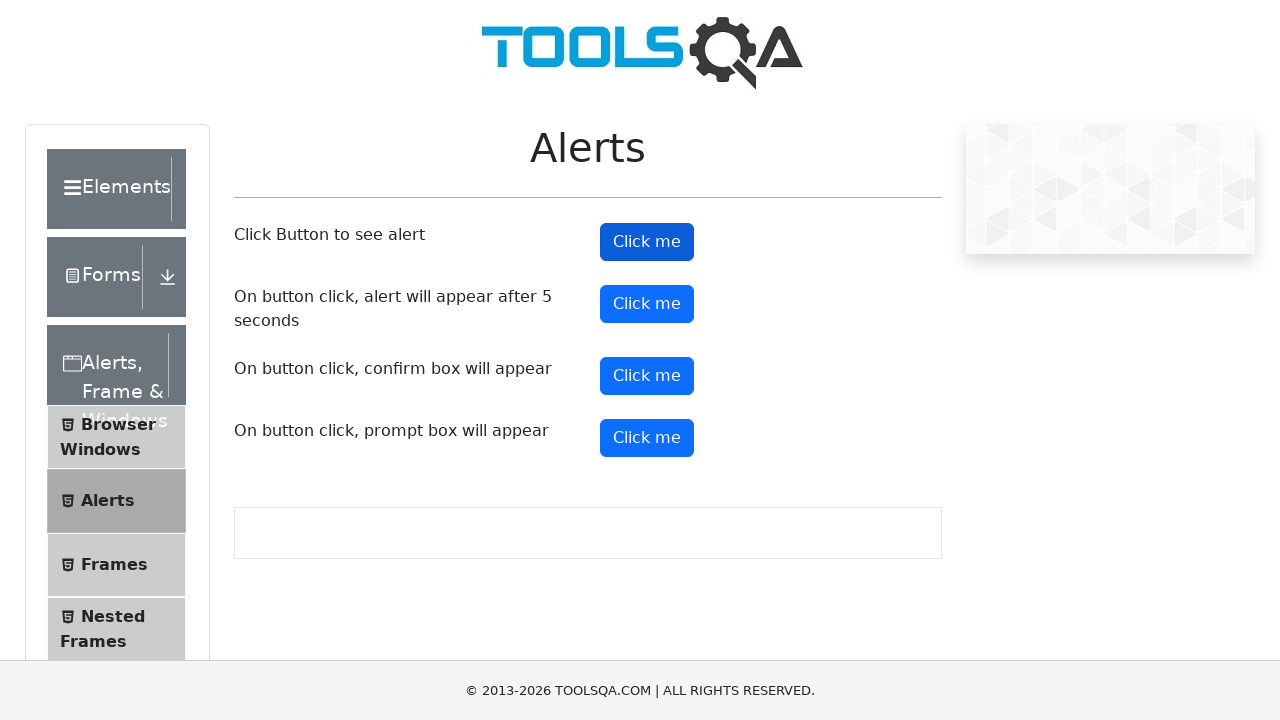

Clicked the alert button and accepted the JavaScript alert dialog at (647, 242) on button#alertButton
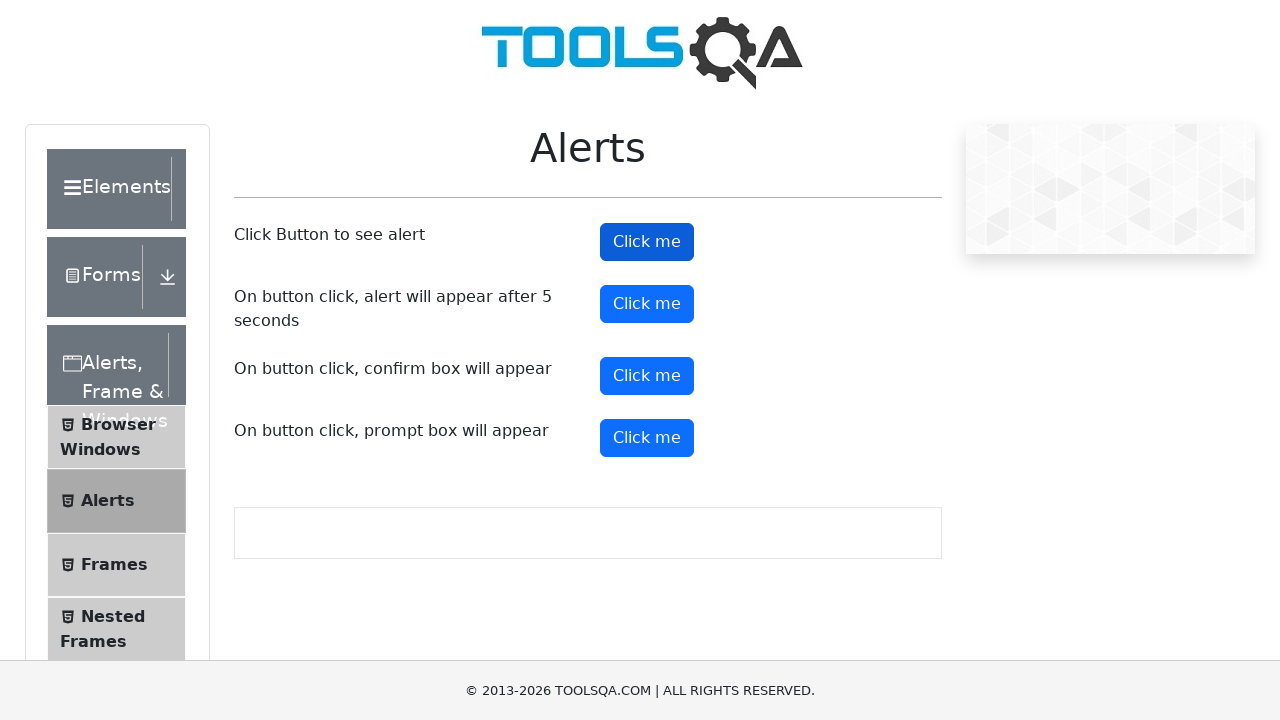

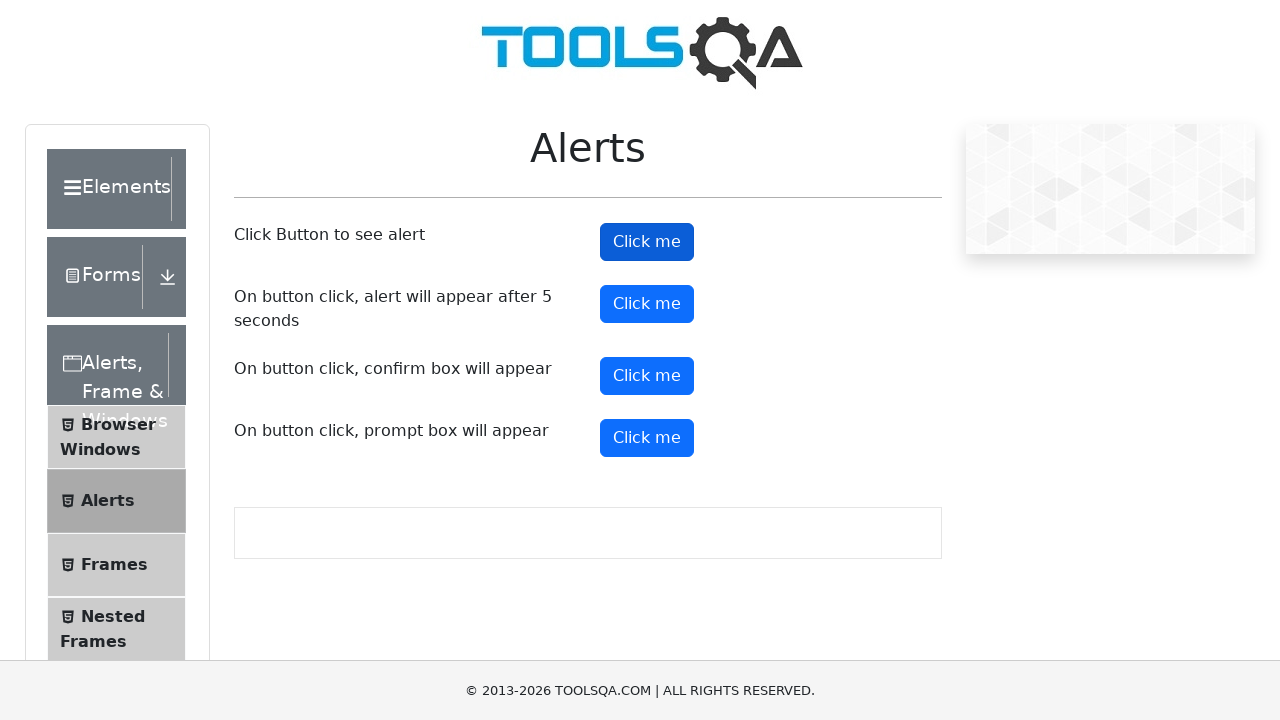